Tests text box form by filling in username, email, current address, and permanent address fields, then verifying the input values are correctly set.

Starting URL: https://demoqa.com/text-box

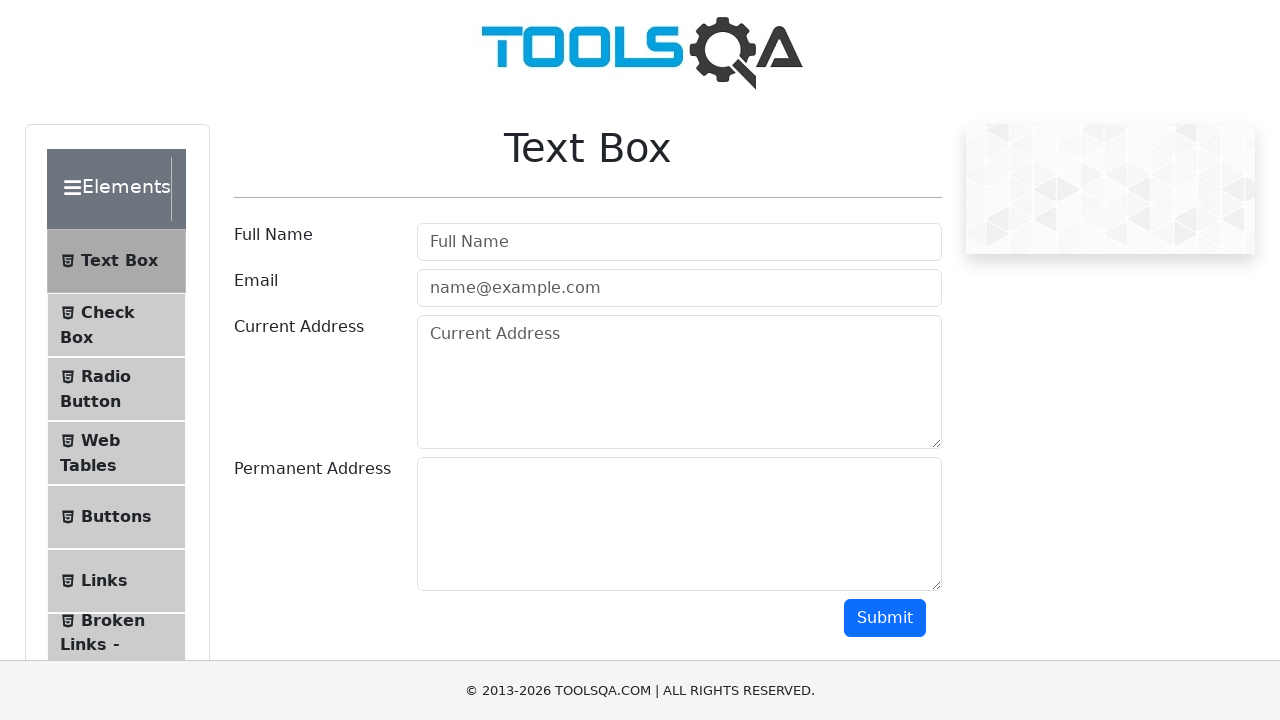

Filled username field with 'John Doe' on #userName
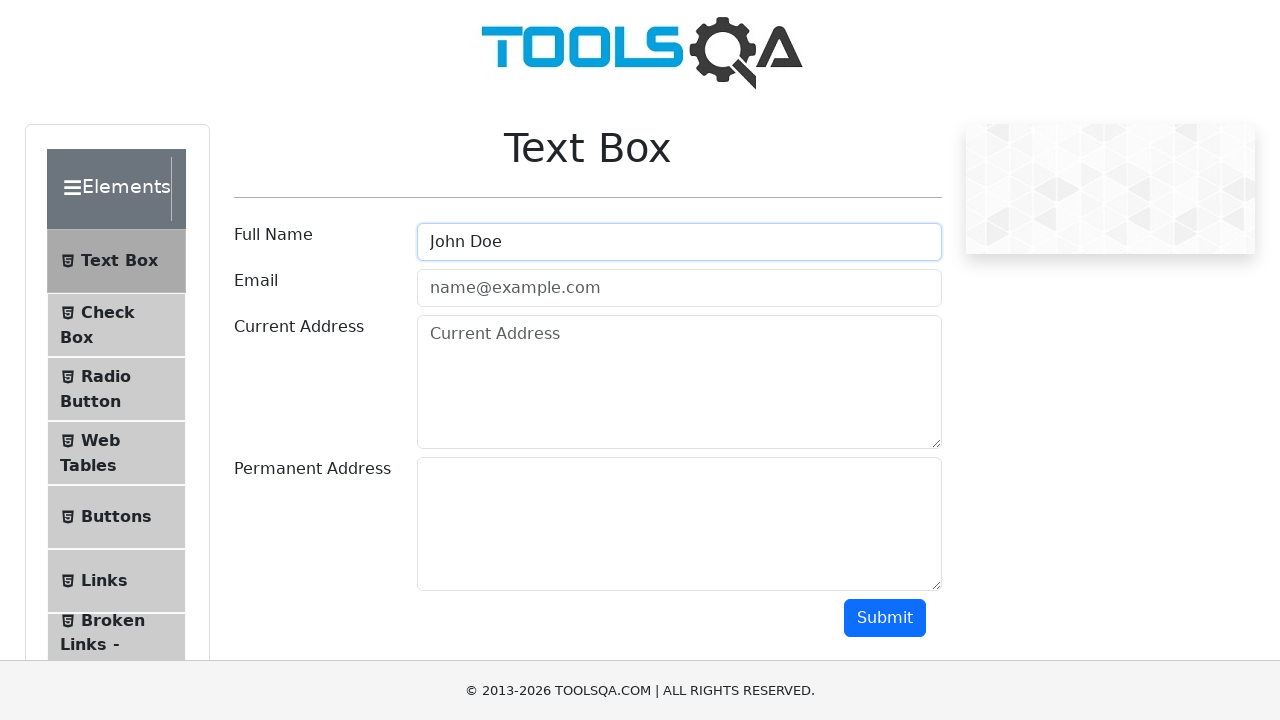

Verified username field contains 'John Doe'
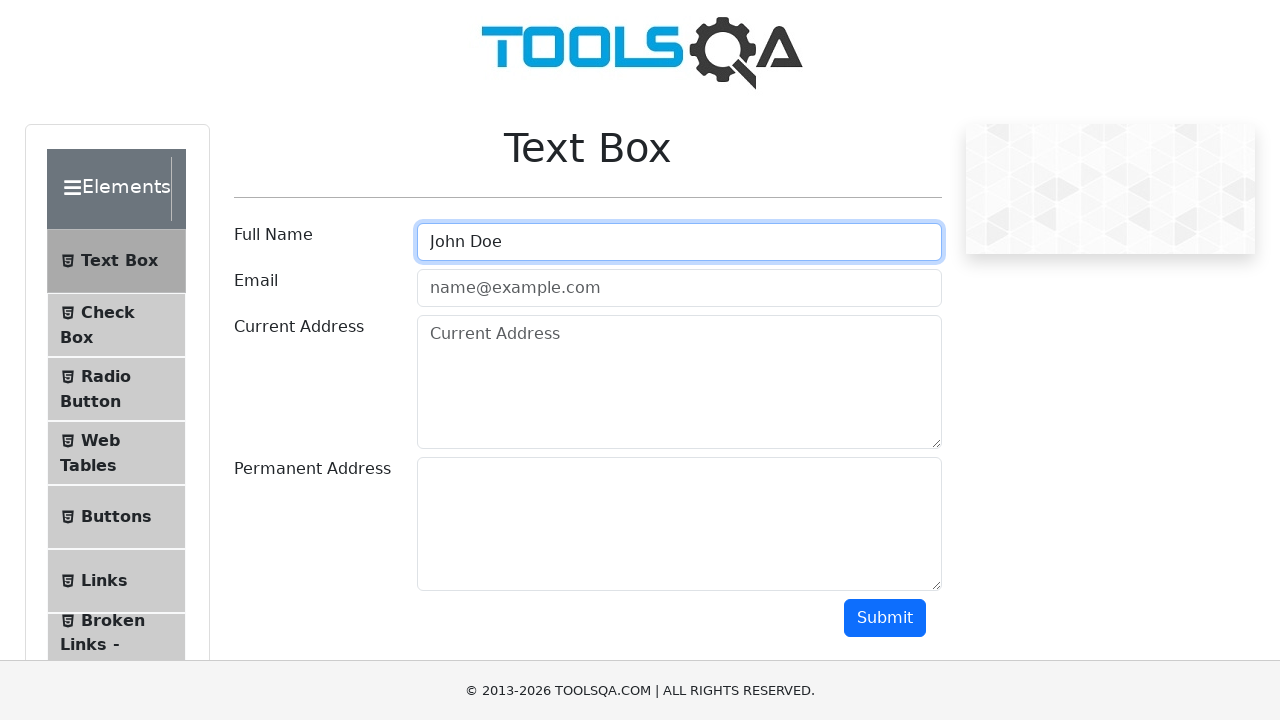

Filled email field with 'johndoe@example.com' on #userEmail
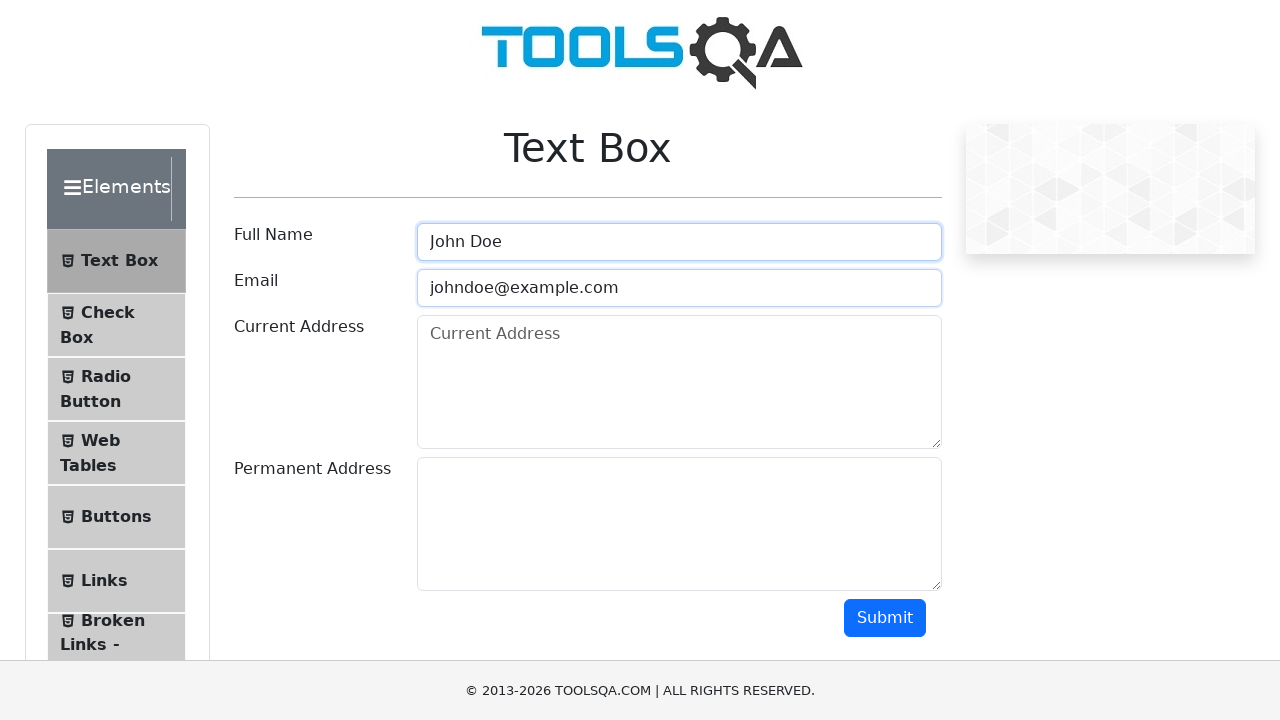

Verified email field contains 'johndoe@example.com'
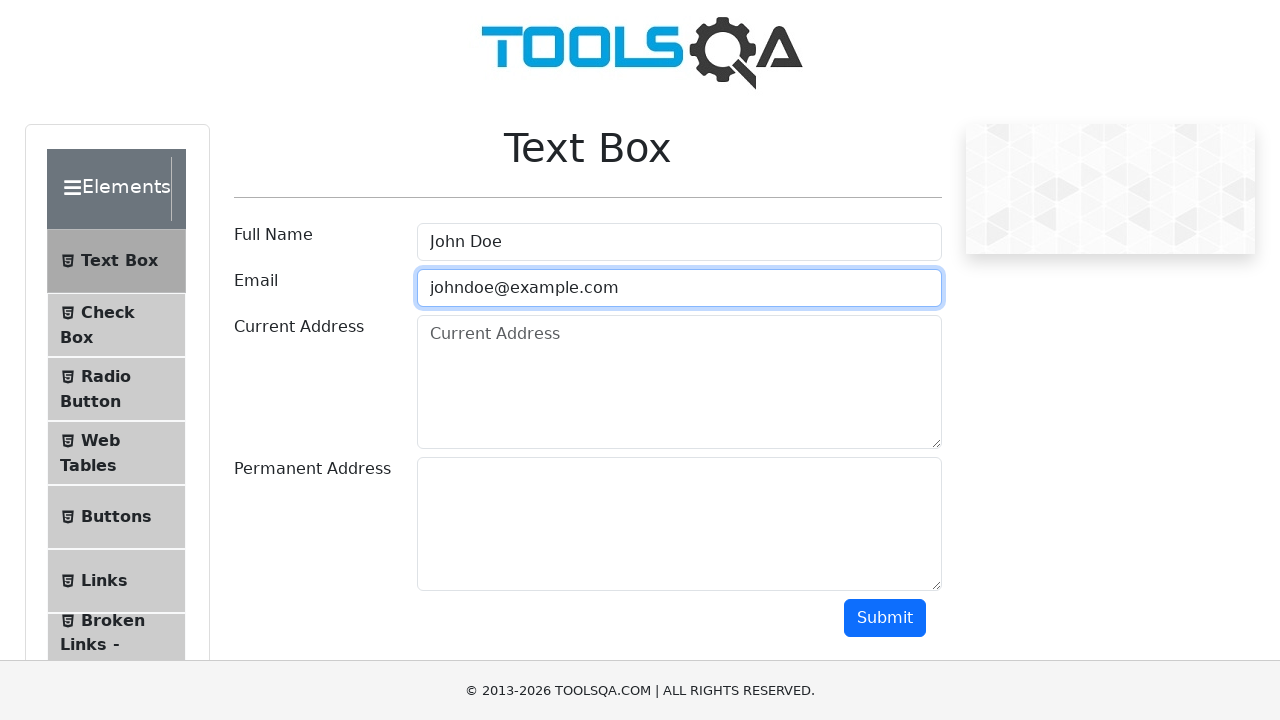

Filled current address field with '123 Main Street' on #currentAddress
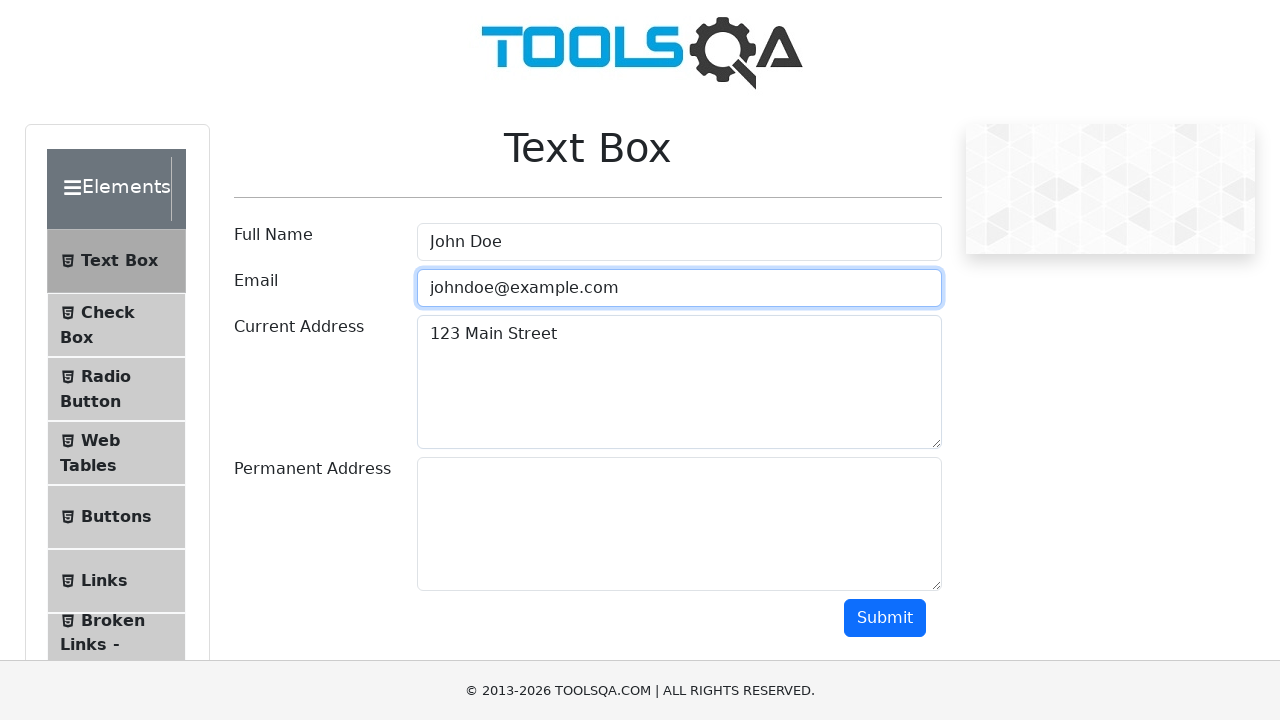

Verified current address field contains '123 Main Street'
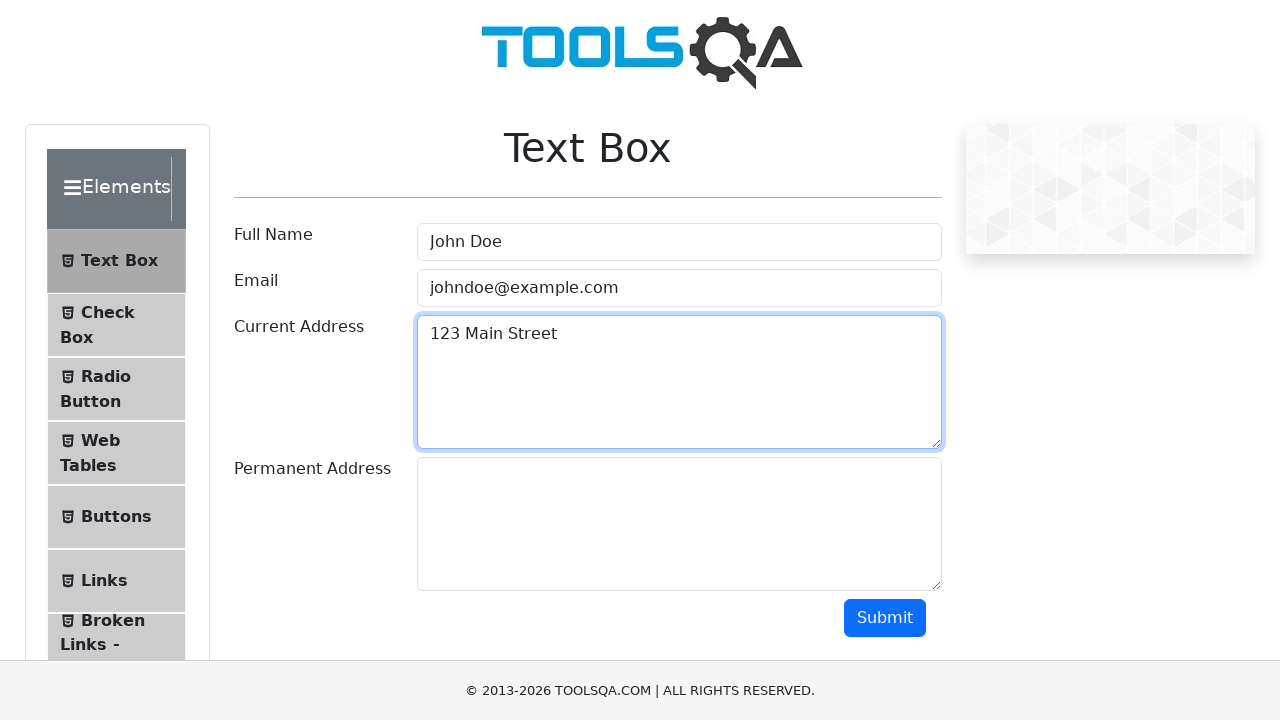

Filled permanent address field with '456 Elm Street' on #permanentAddress
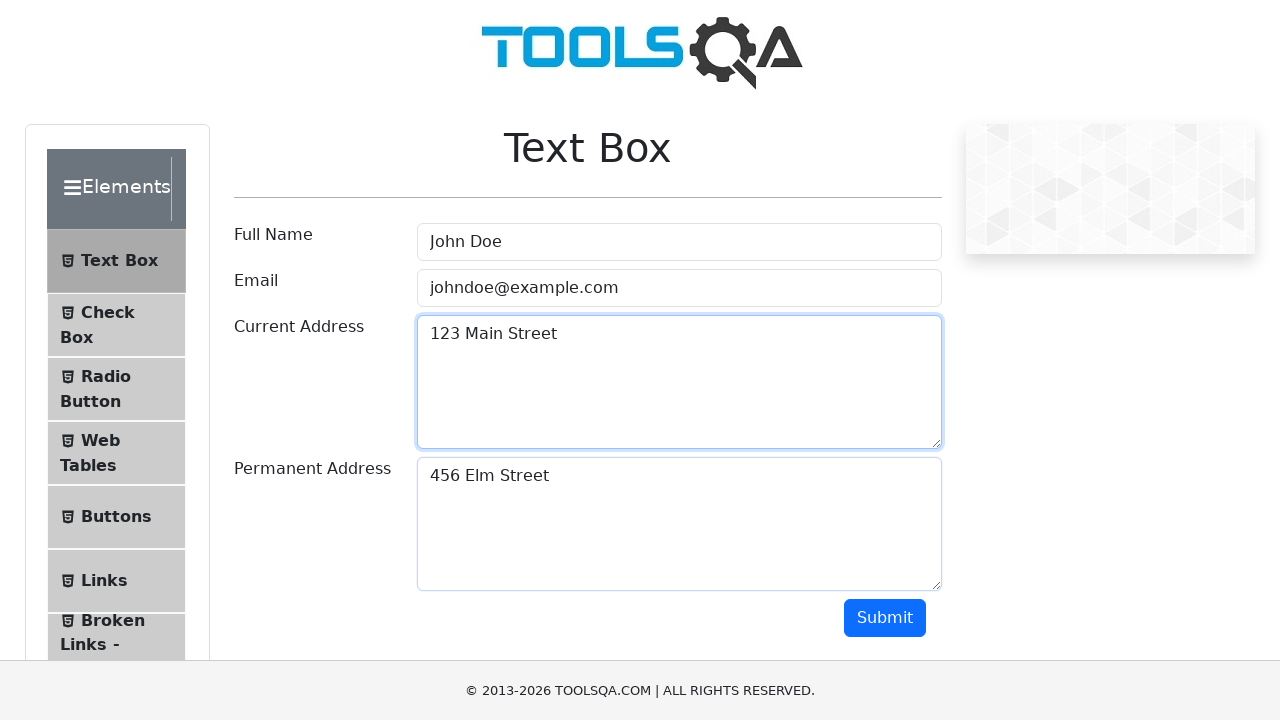

Verified permanent address field contains '456 Elm Street'
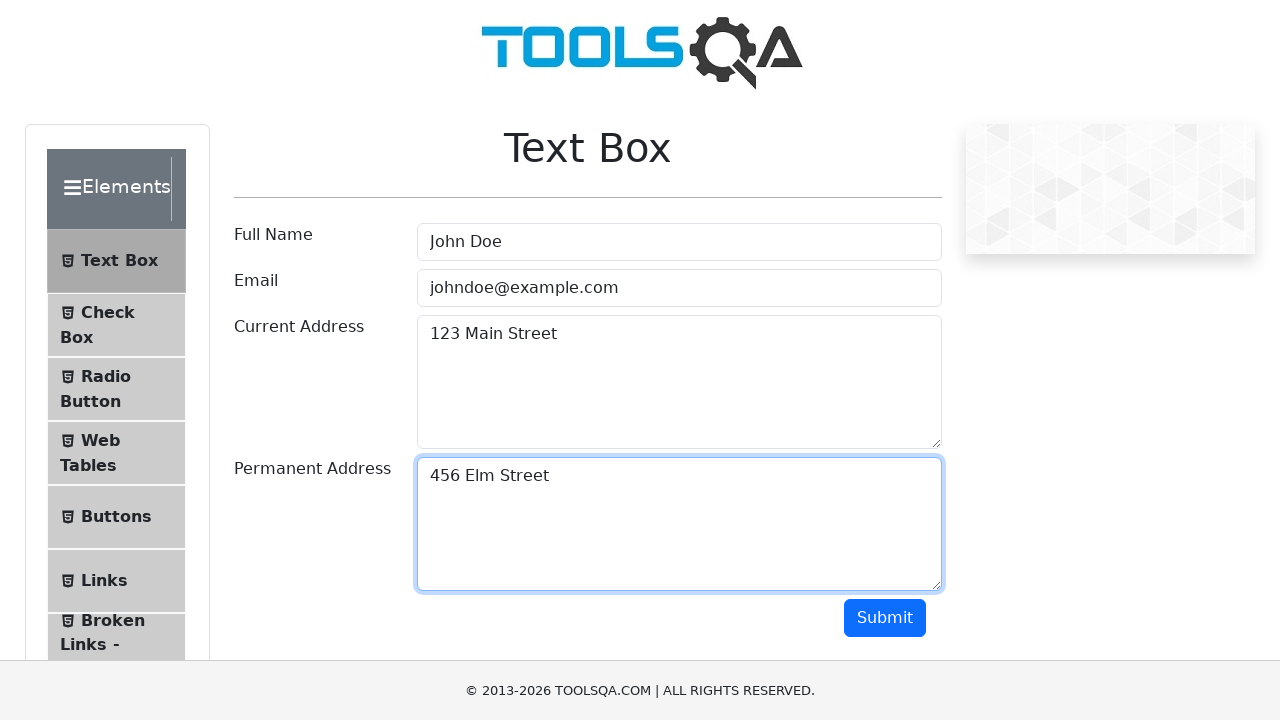

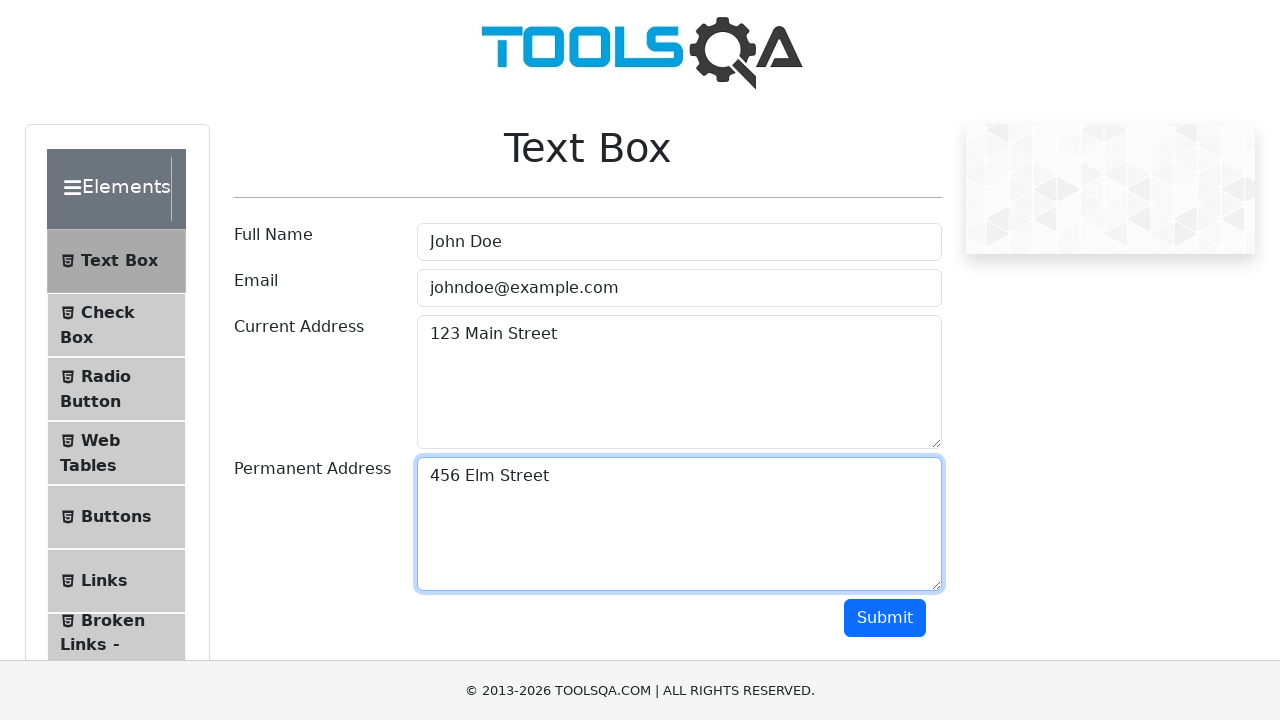